Tests adding multiple elements on the Herokuapp page by clicking the Add Element button three times

Starting URL: https://the-internet.herokuapp.com/

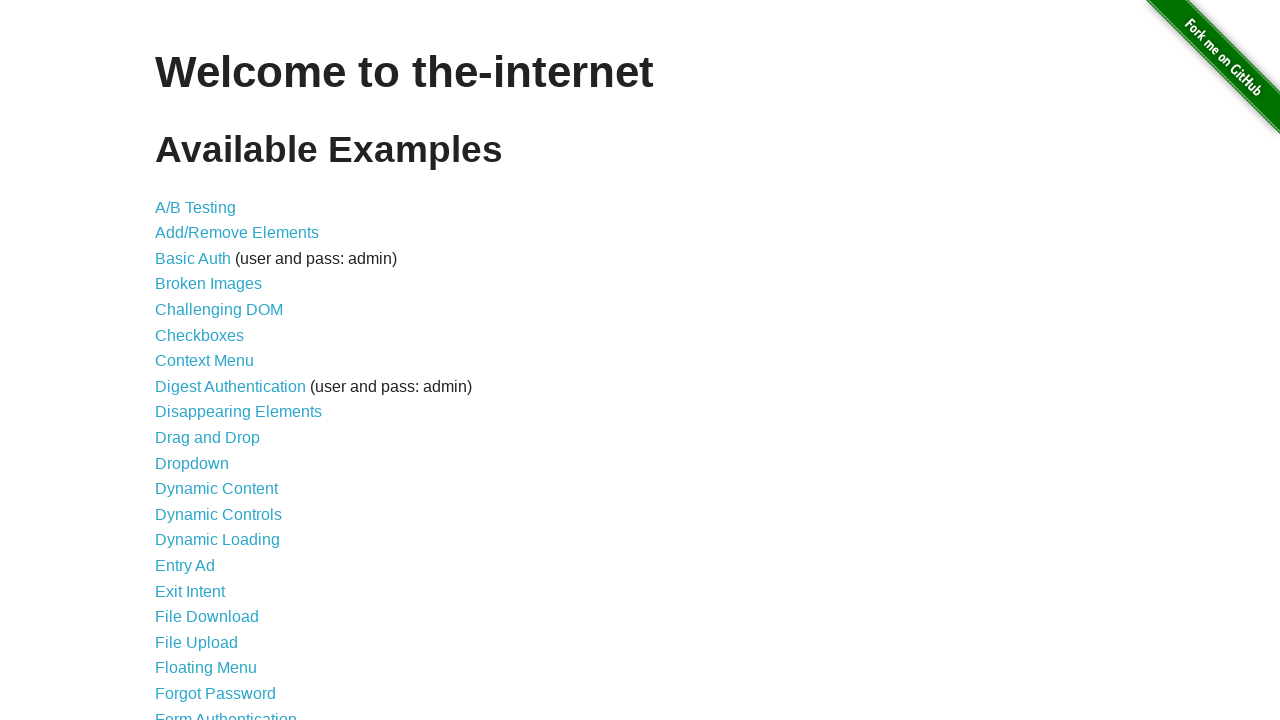

Clicked on add/remove elements link at (237, 233) on a[href='/add_remove_elements/']
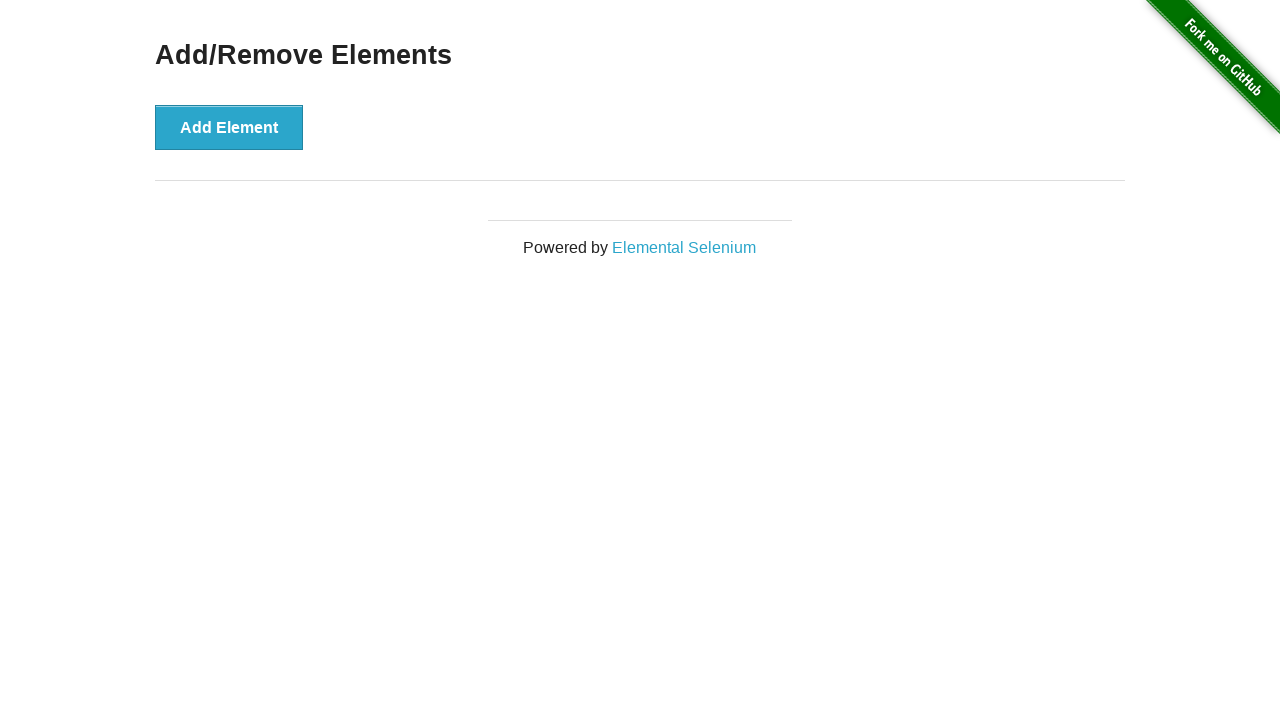

Clicked add element button (1st time) at (229, 127) on button[onclick='addElement()']
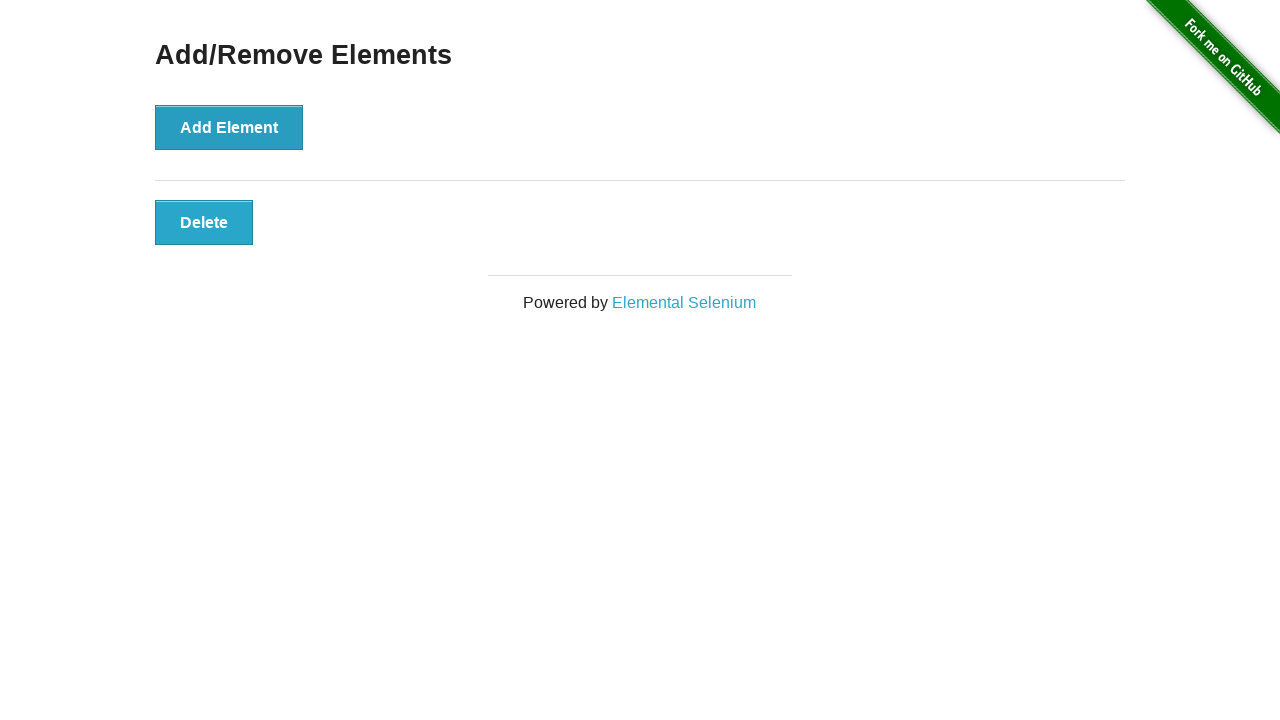

Clicked add element button (2nd time) at (229, 127) on button[onclick='addElement()']
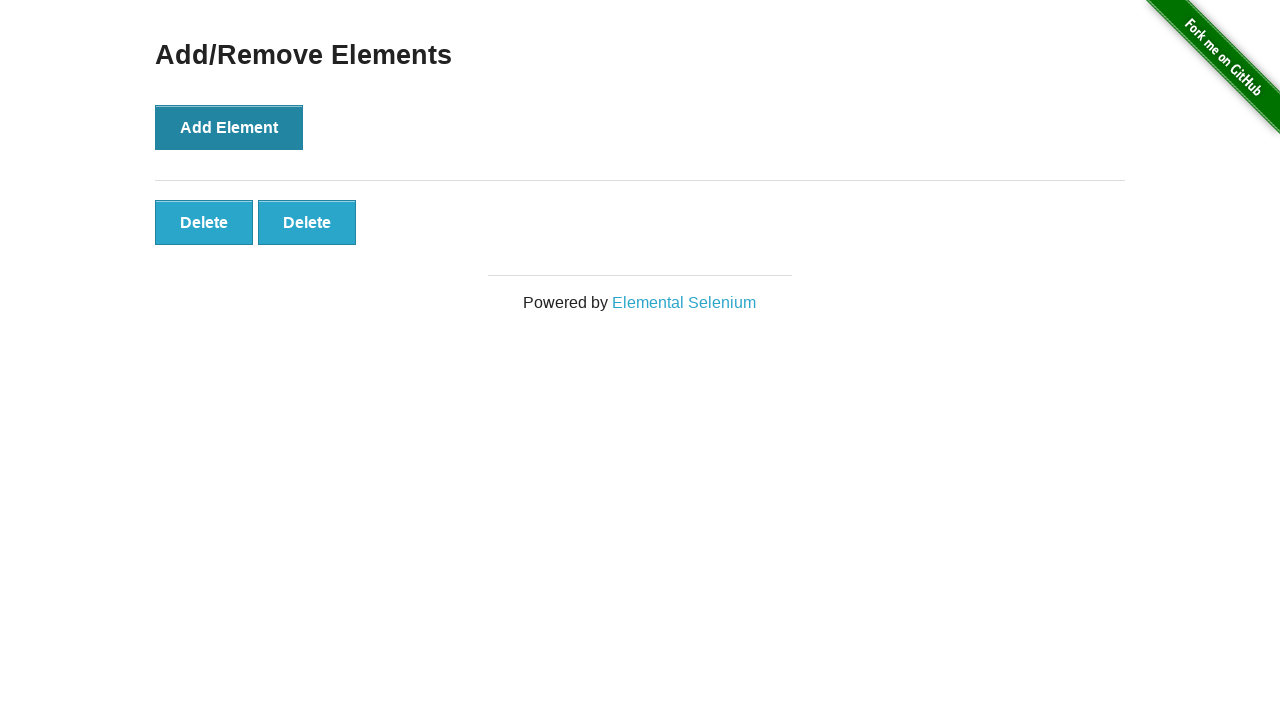

Clicked add element button (3rd time) at (229, 127) on button[onclick='addElement()']
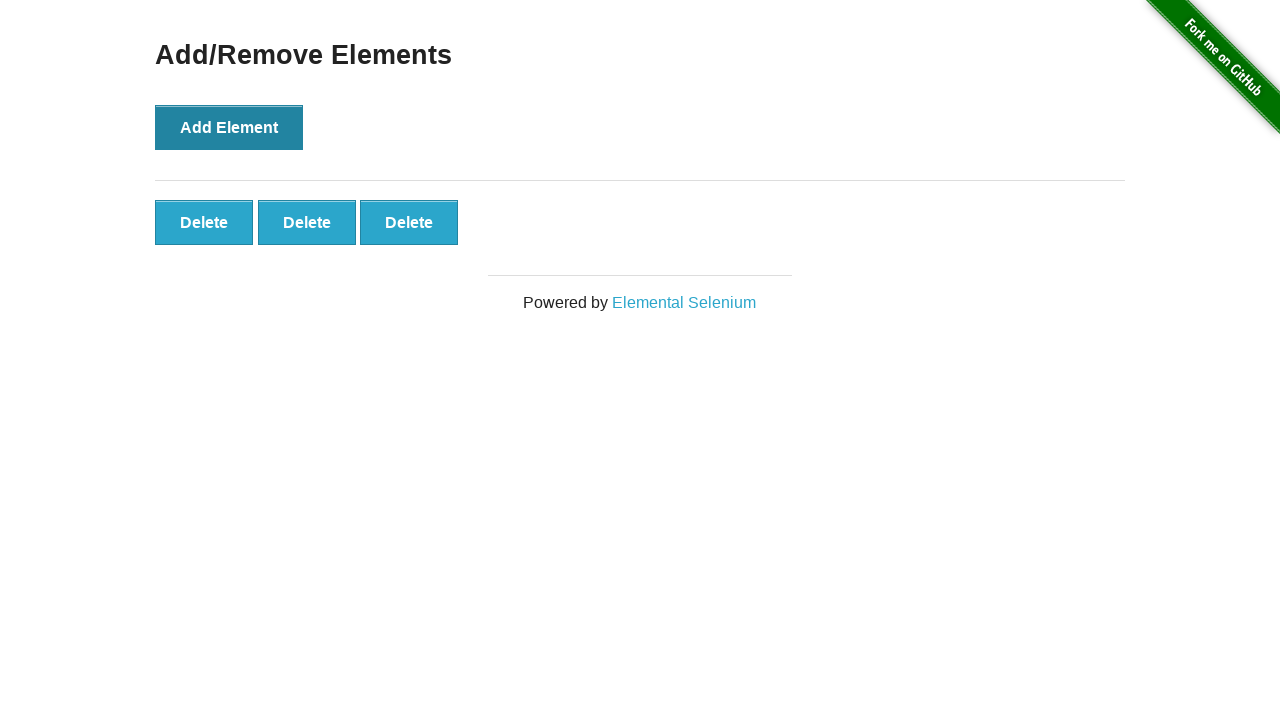

Verified three elements were added by waiting for the third element
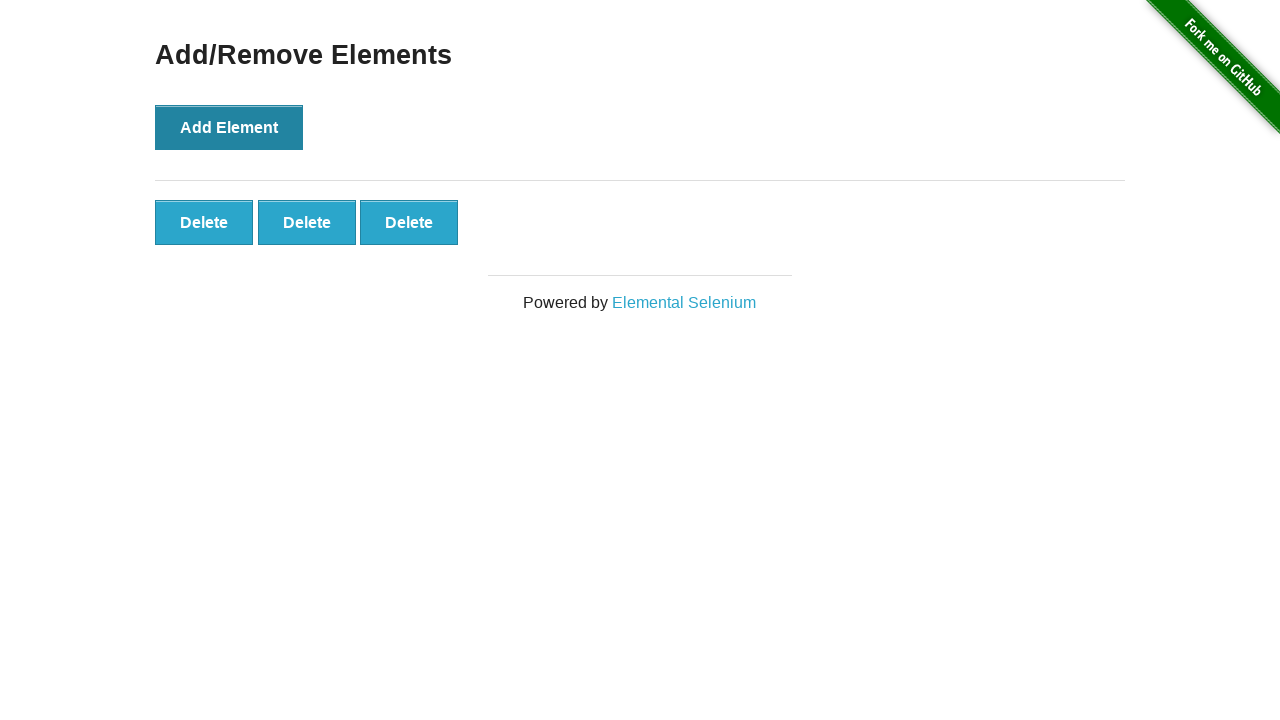

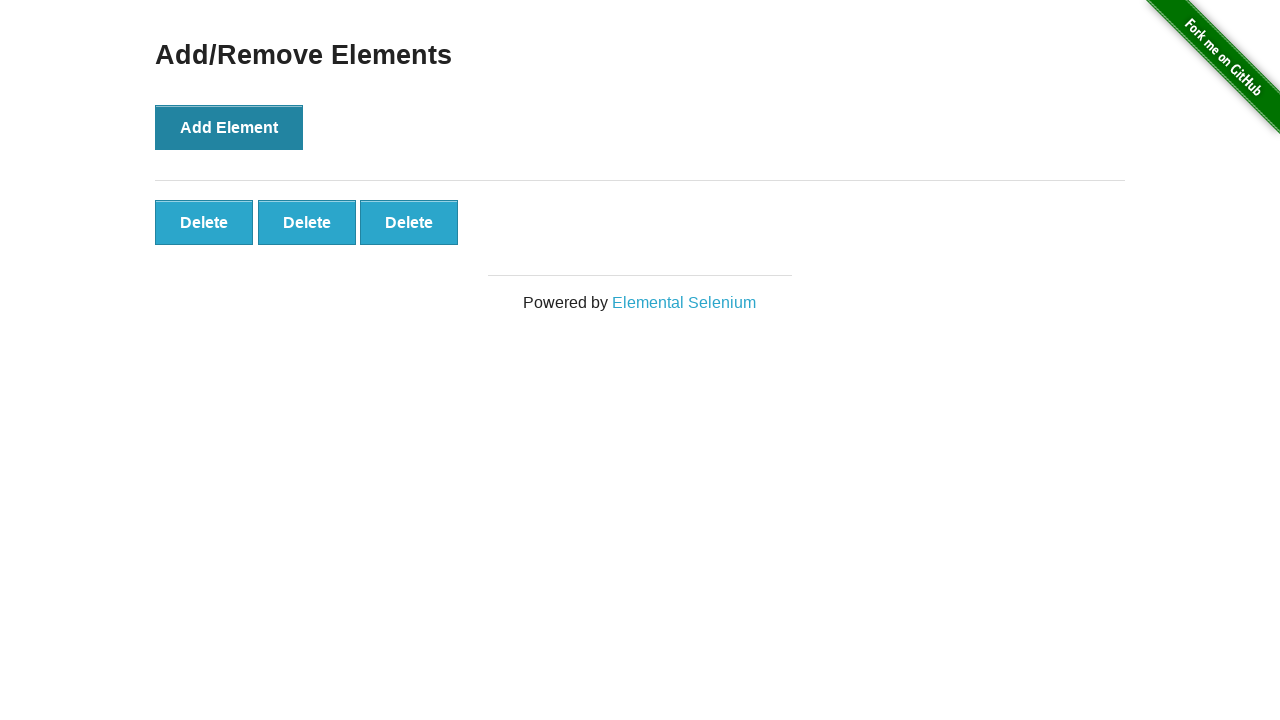